Navigates to a page with loading images, waits for a landscape element to become visible, and verifies that images are loaded in the container

Starting URL: https://bonigarcia.dev/selenium-webdriver-java/loading-images.html

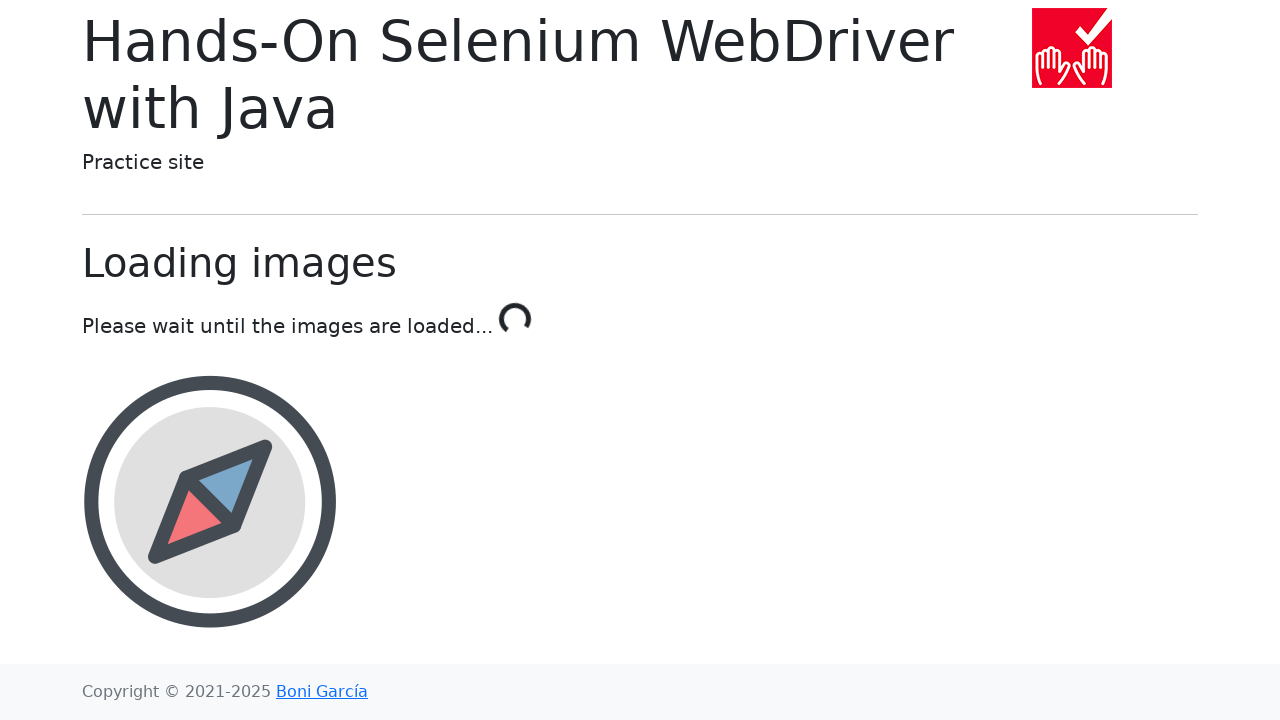

Navigated to loading images page
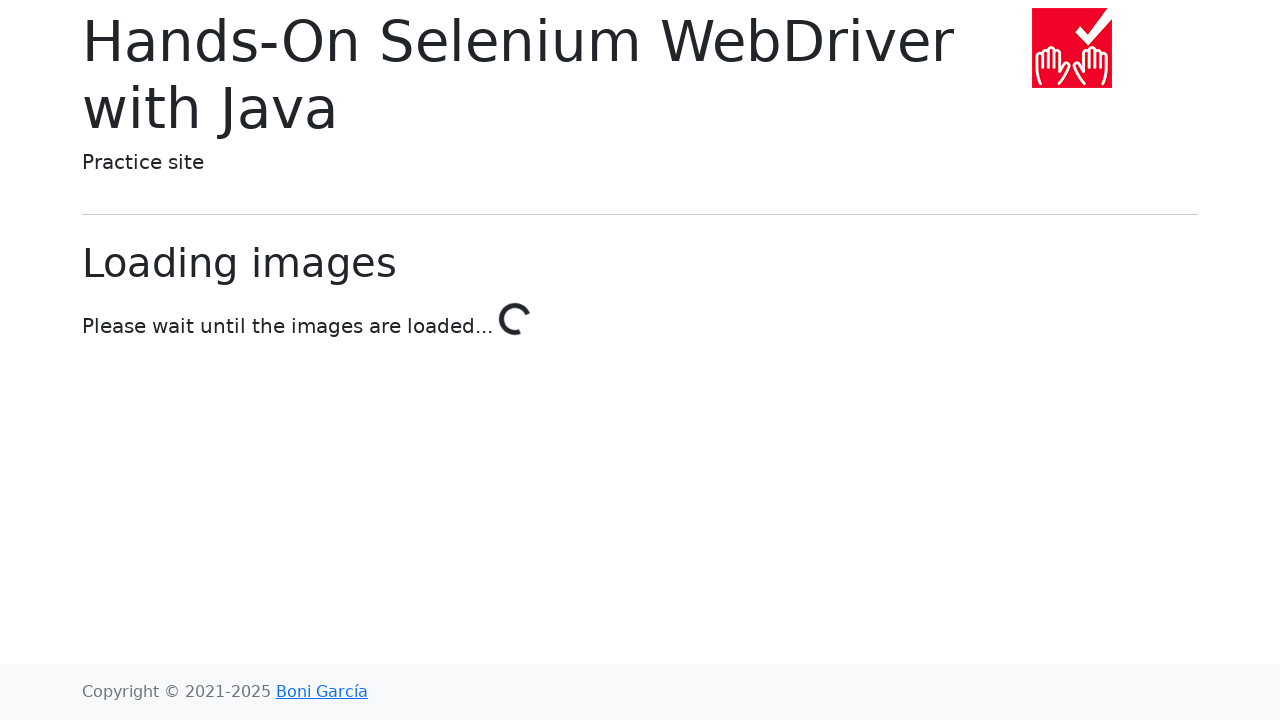

Landscape element became visible
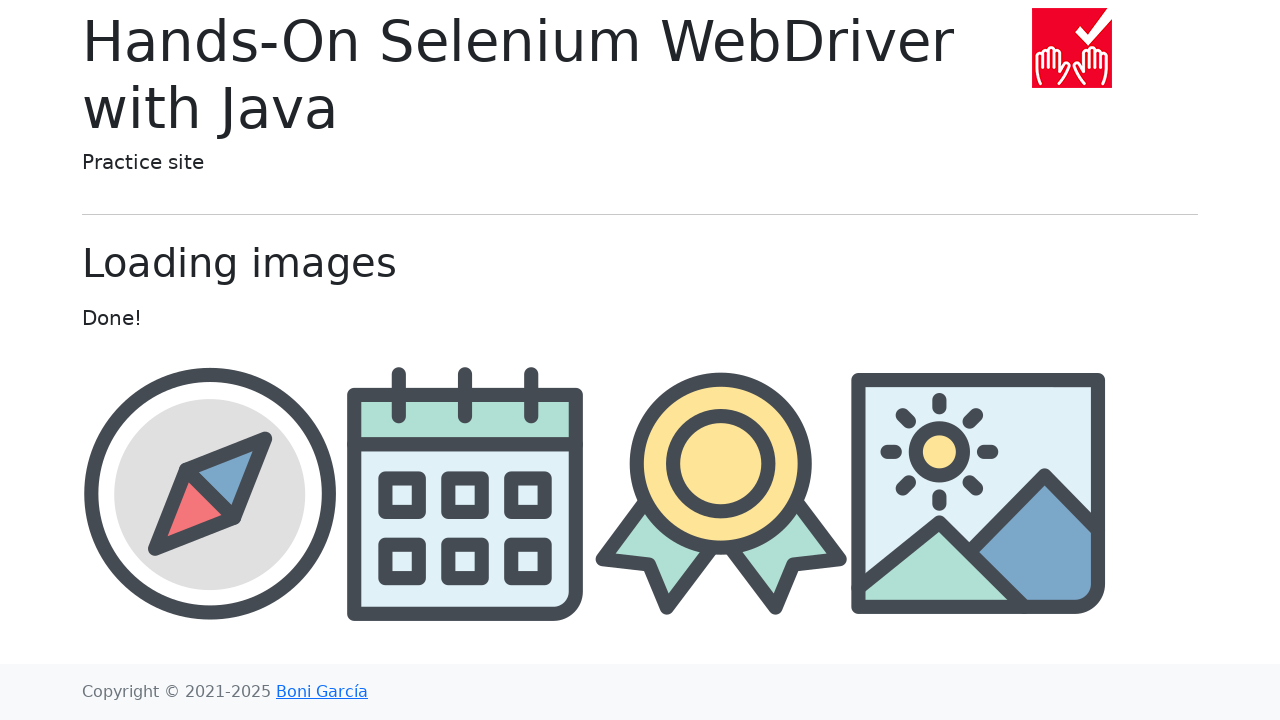

Image container element is present
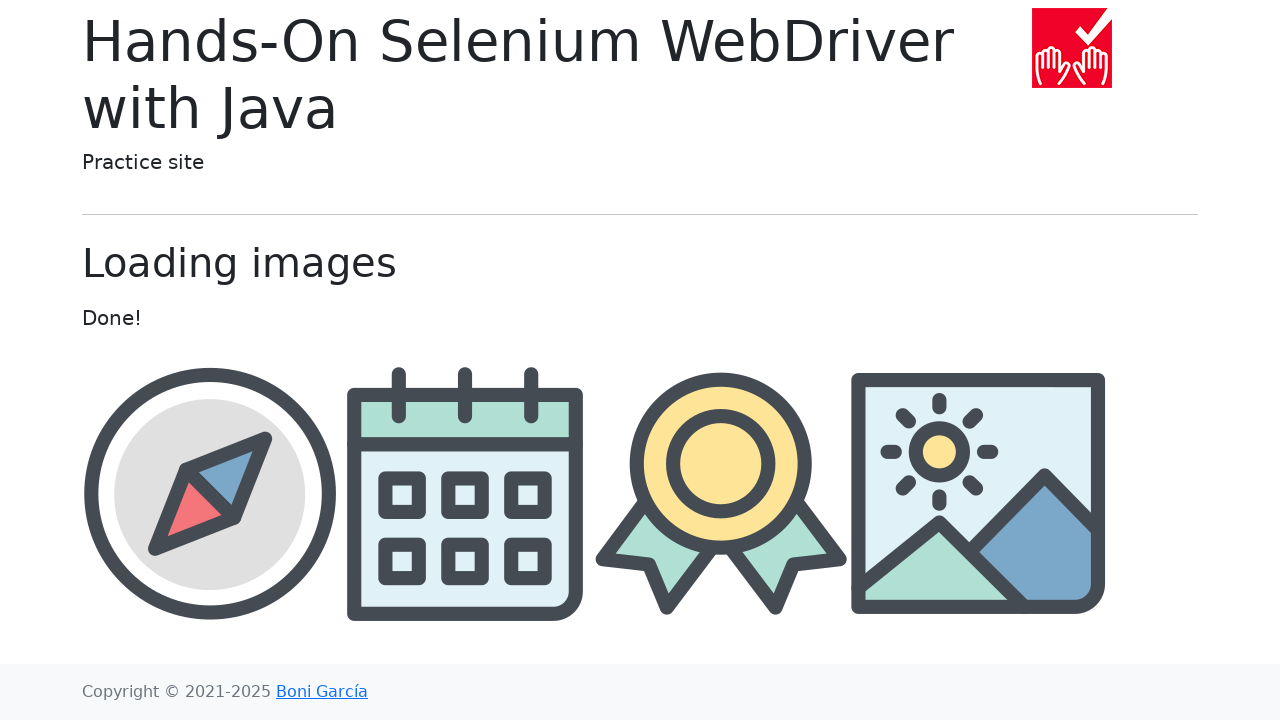

Images are present in the container
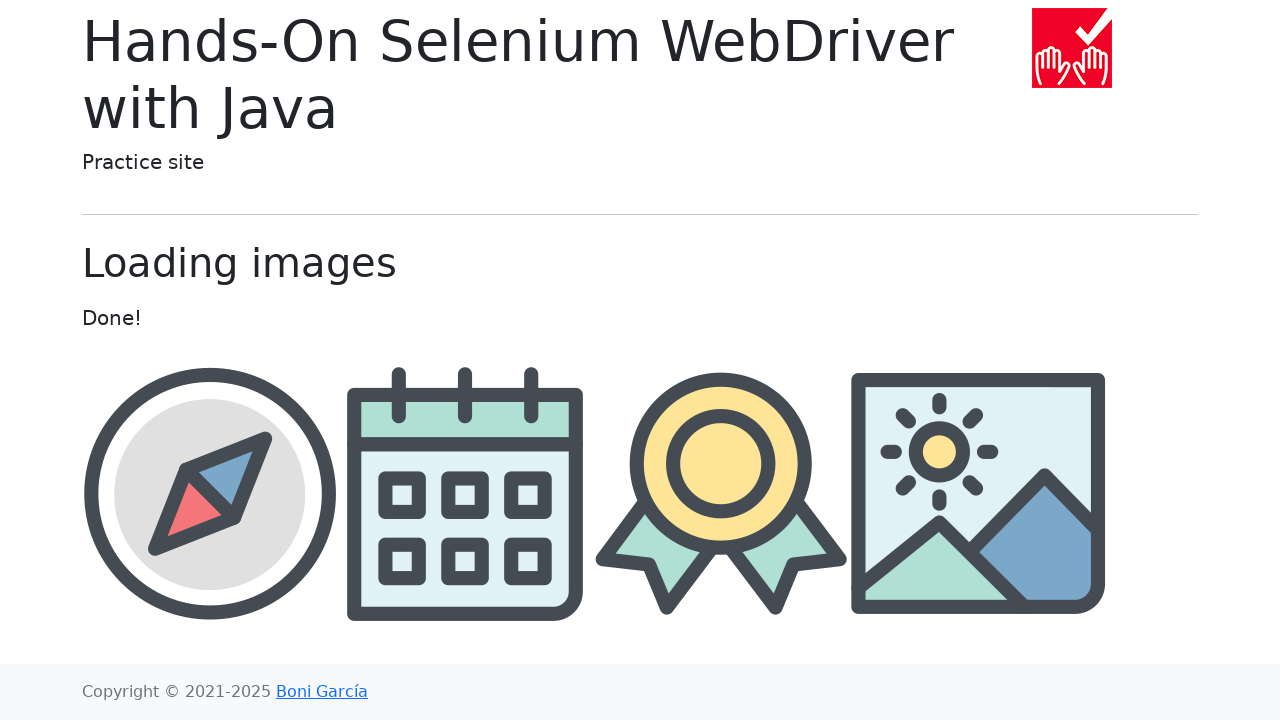

Third image element is attached and loaded
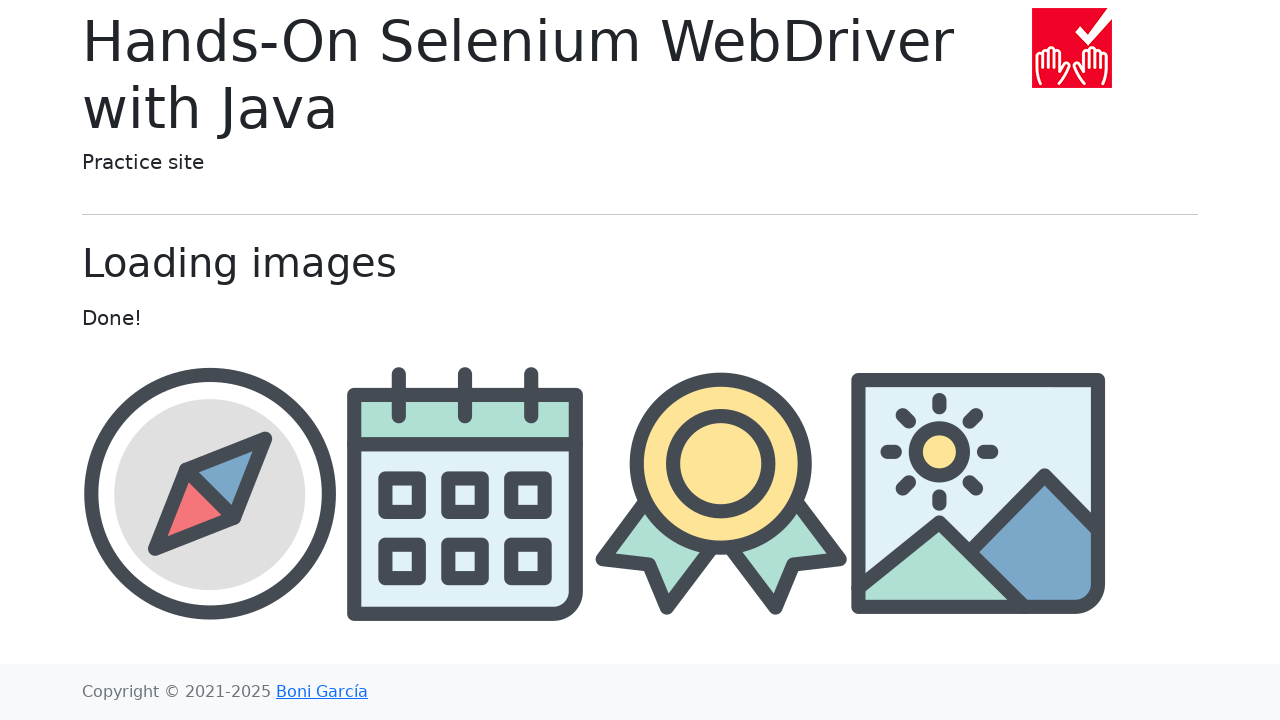

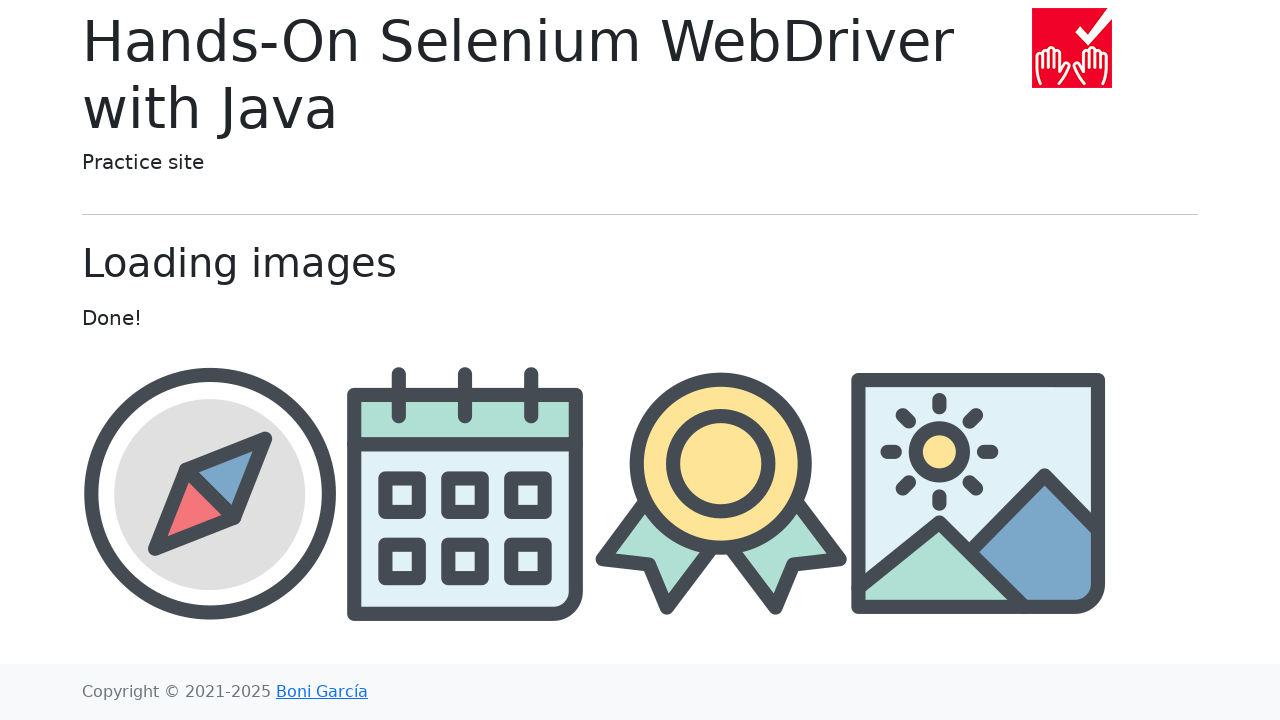